Tests input field functionality by entering numeric values and verifying the input is accepted

Starting URL: https://the-internet.herokuapp.com/inputs

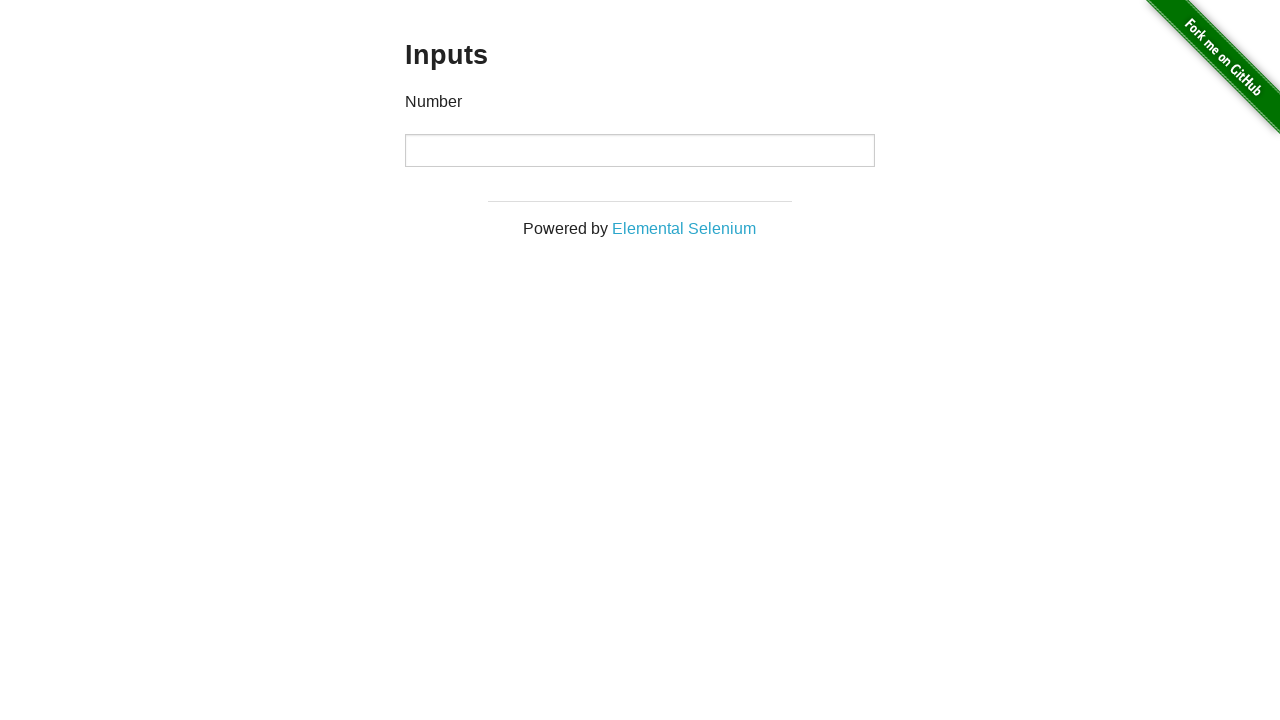

Located input field using XPath
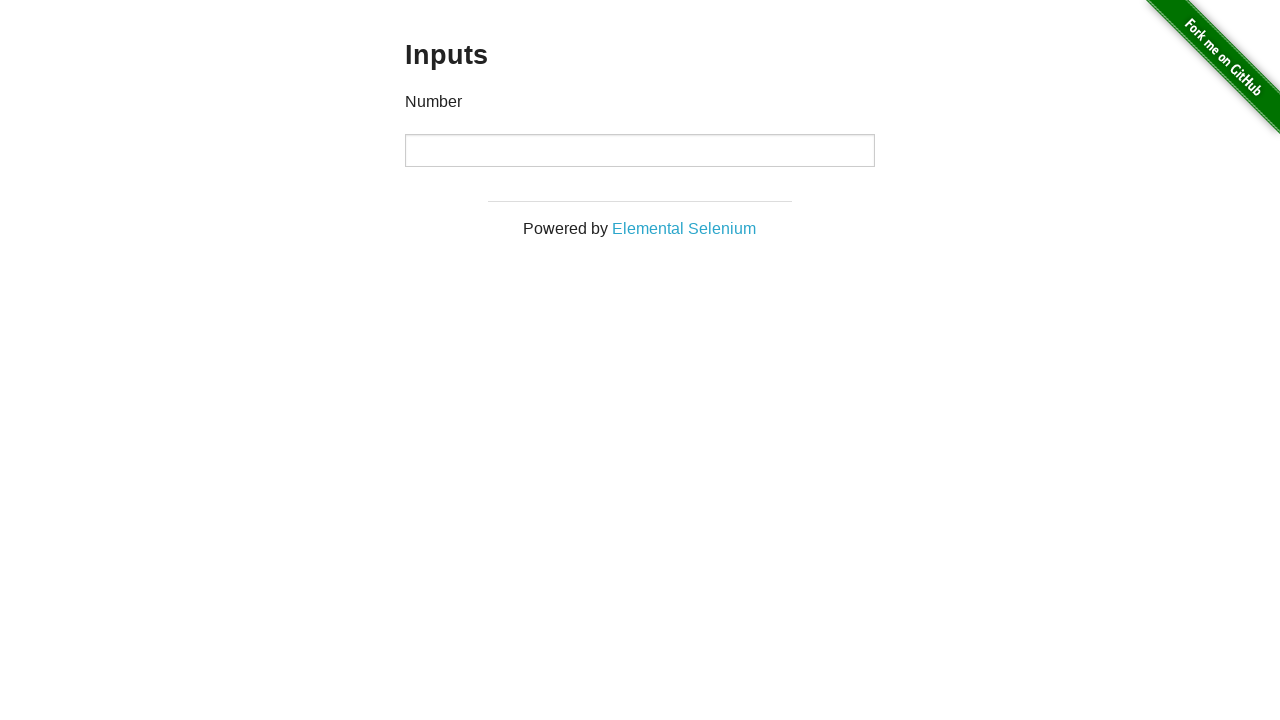

Verified input field is visible
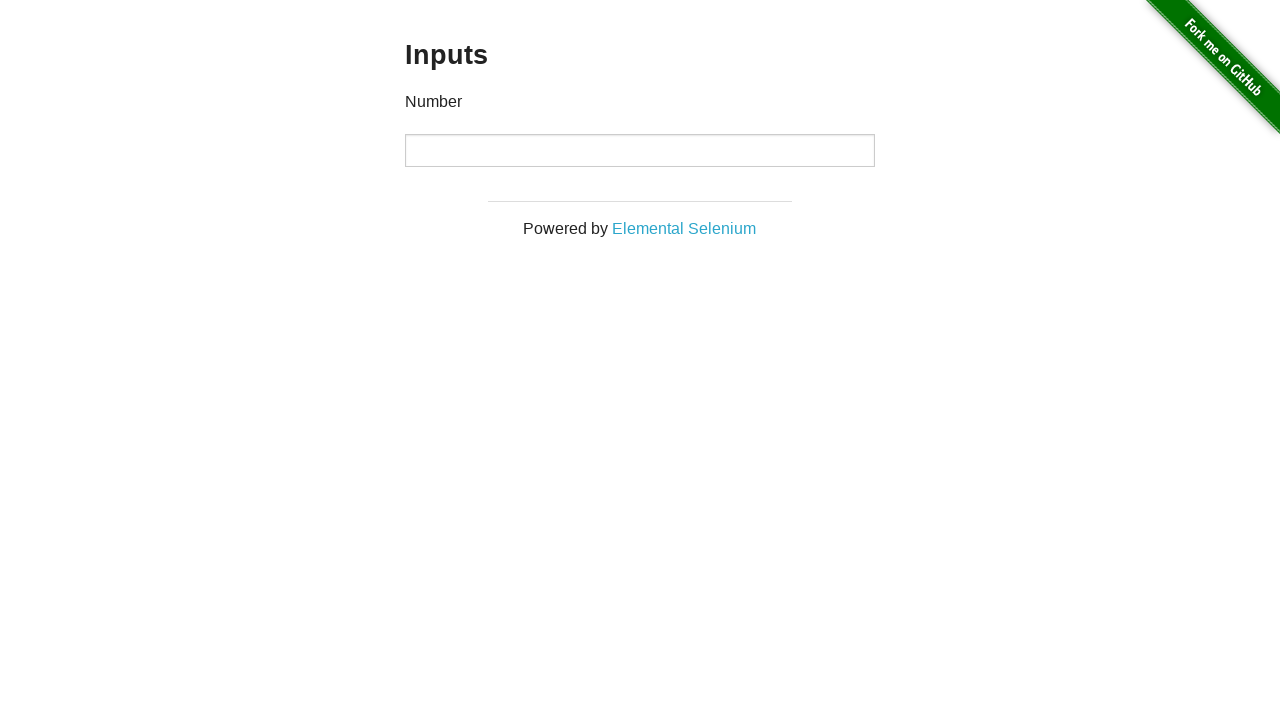

Entered numeric value '12' into input field on xpath=//input
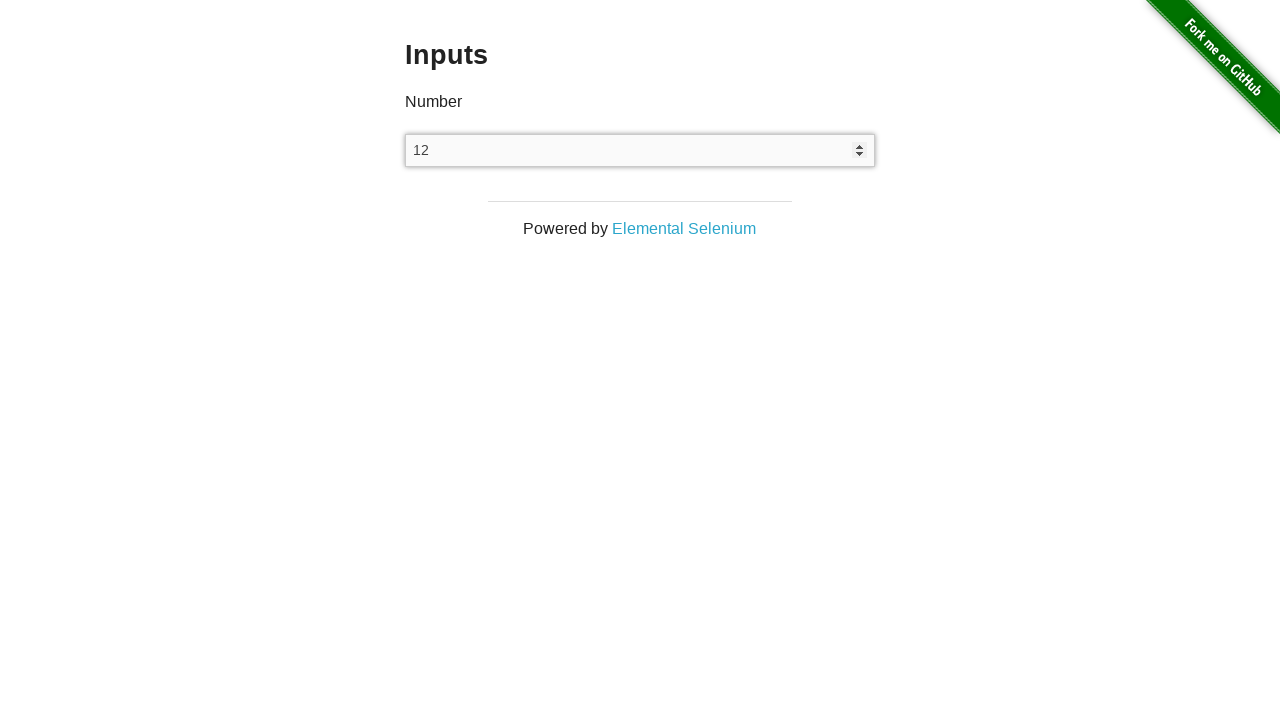

Verified input field contains the correct value '12'
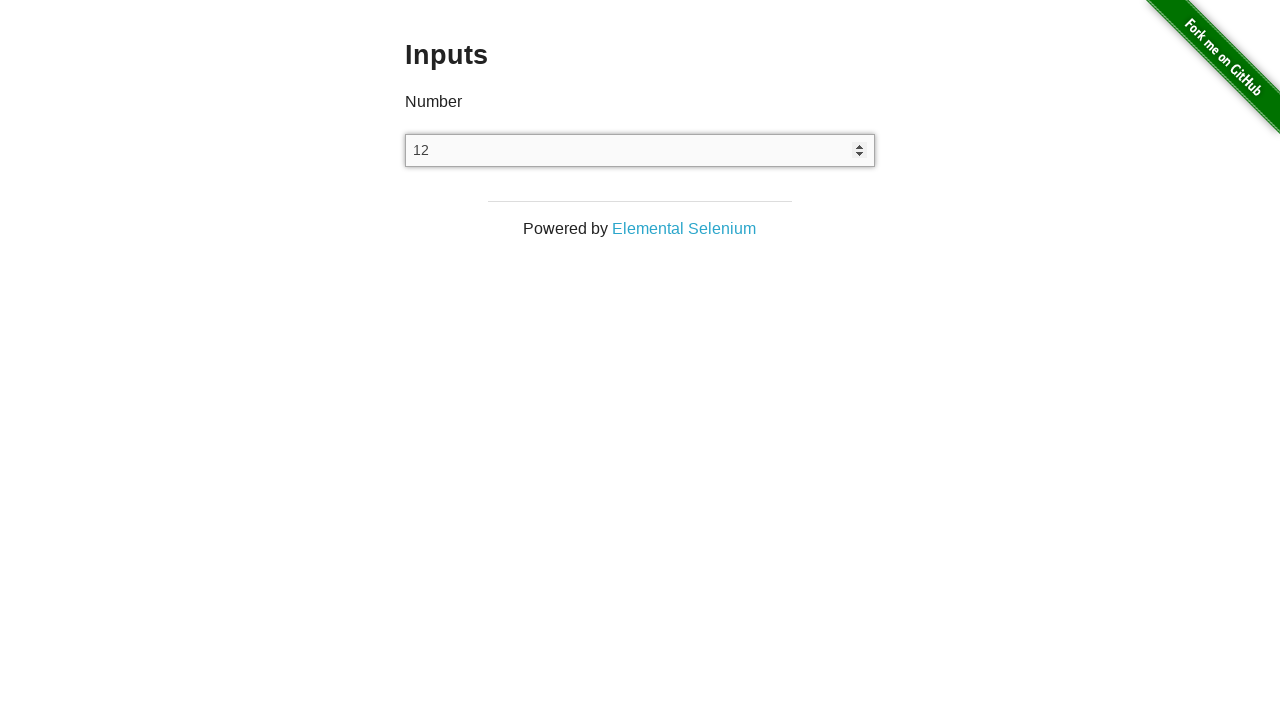

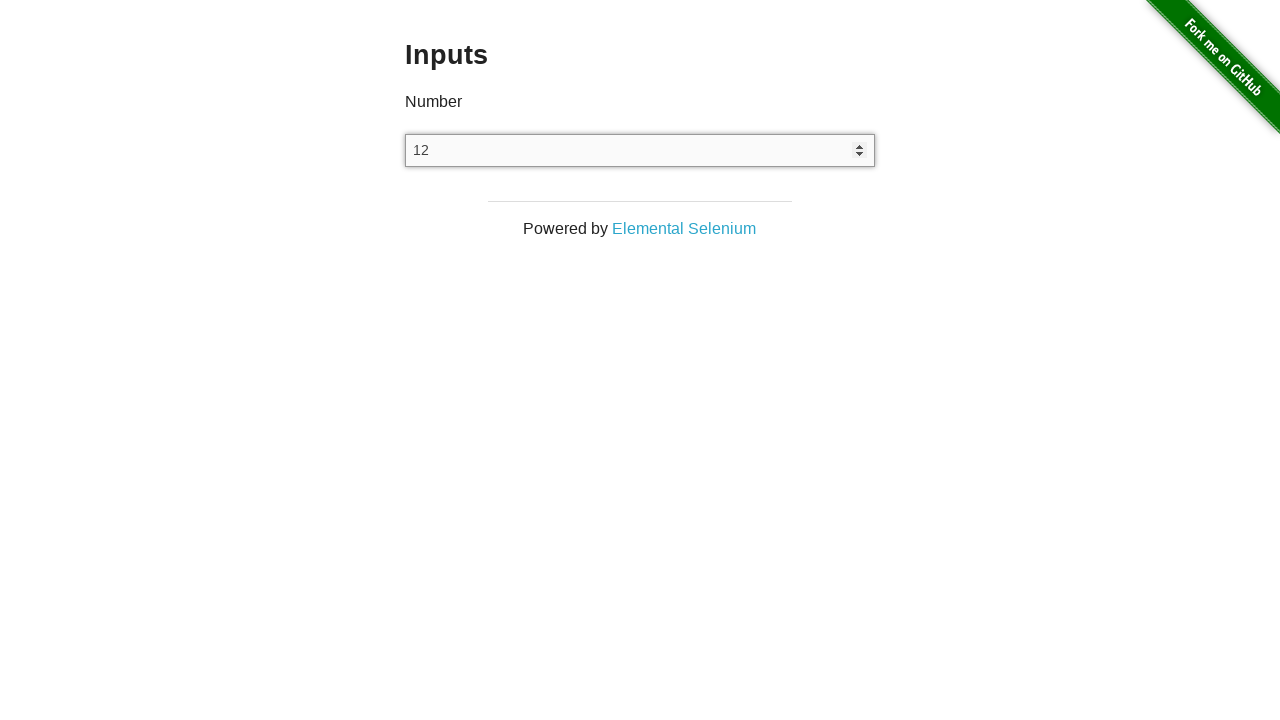